Tests checkbox functionality by locating two checkboxes and clicking them if they are not already selected

Starting URL: https://the-internet.herokuapp.com/checkboxes

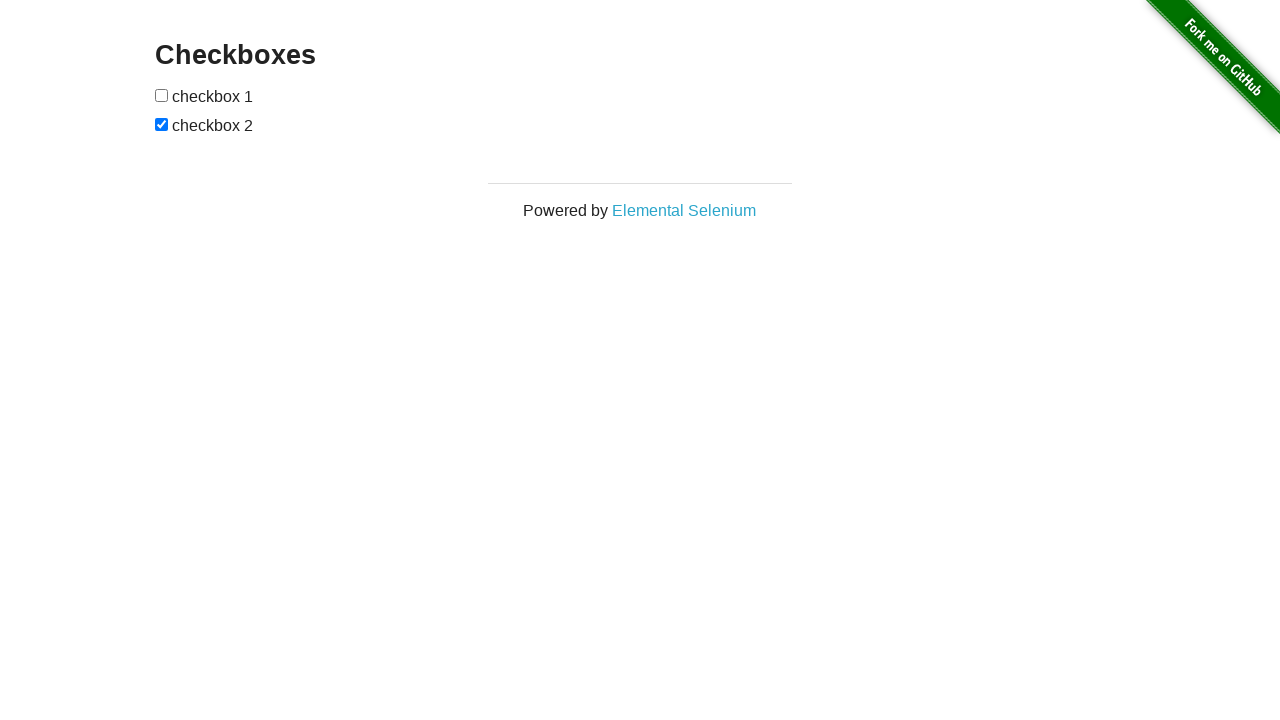

Located first checkbox element
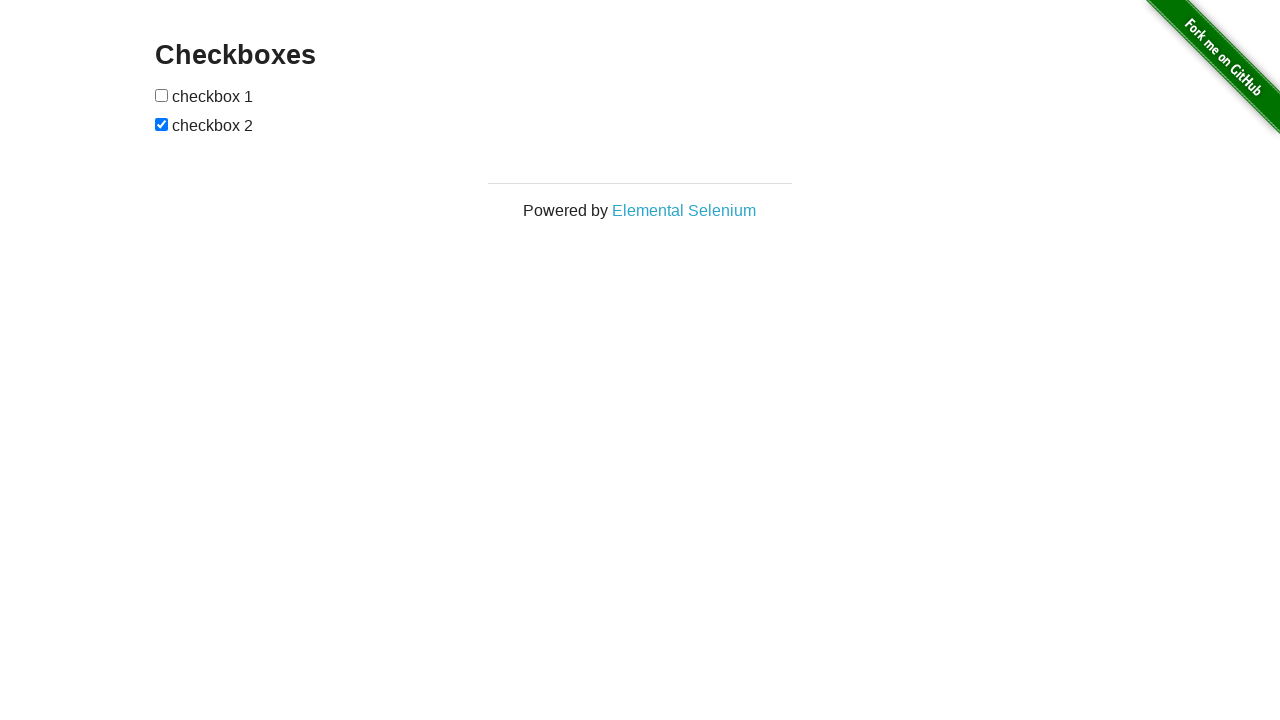

Located second checkbox element
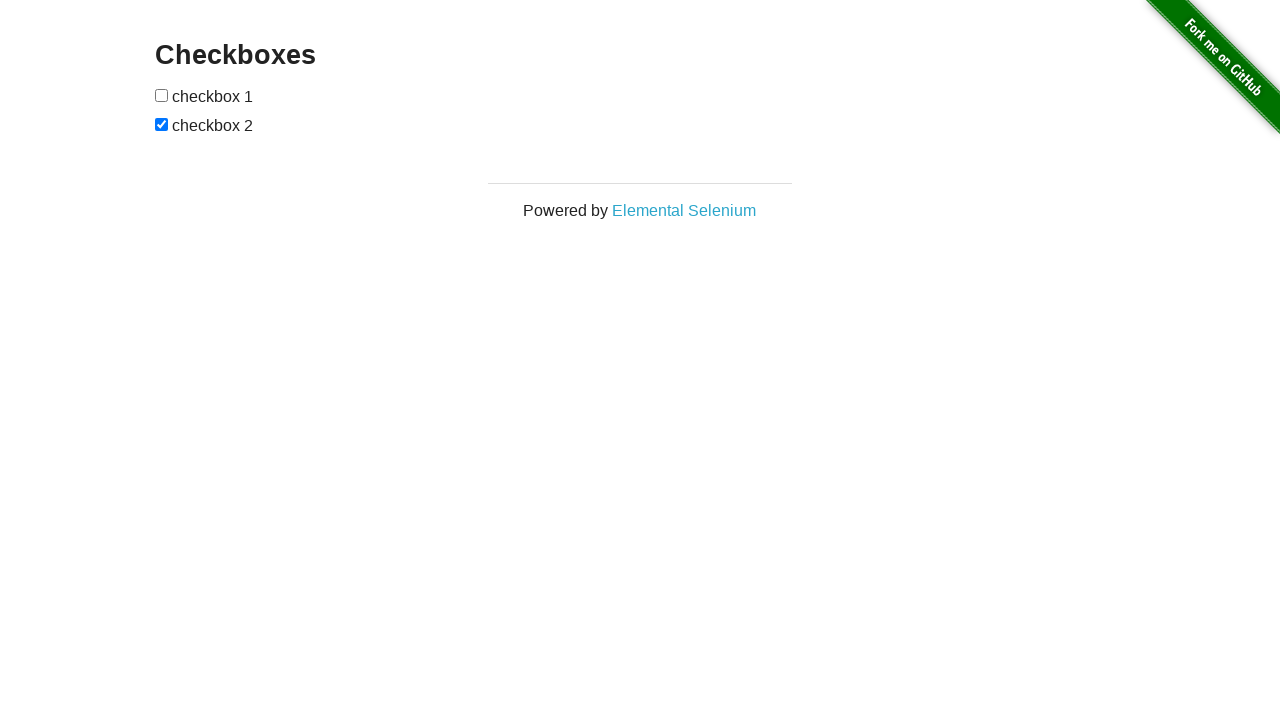

Checked first checkbox state
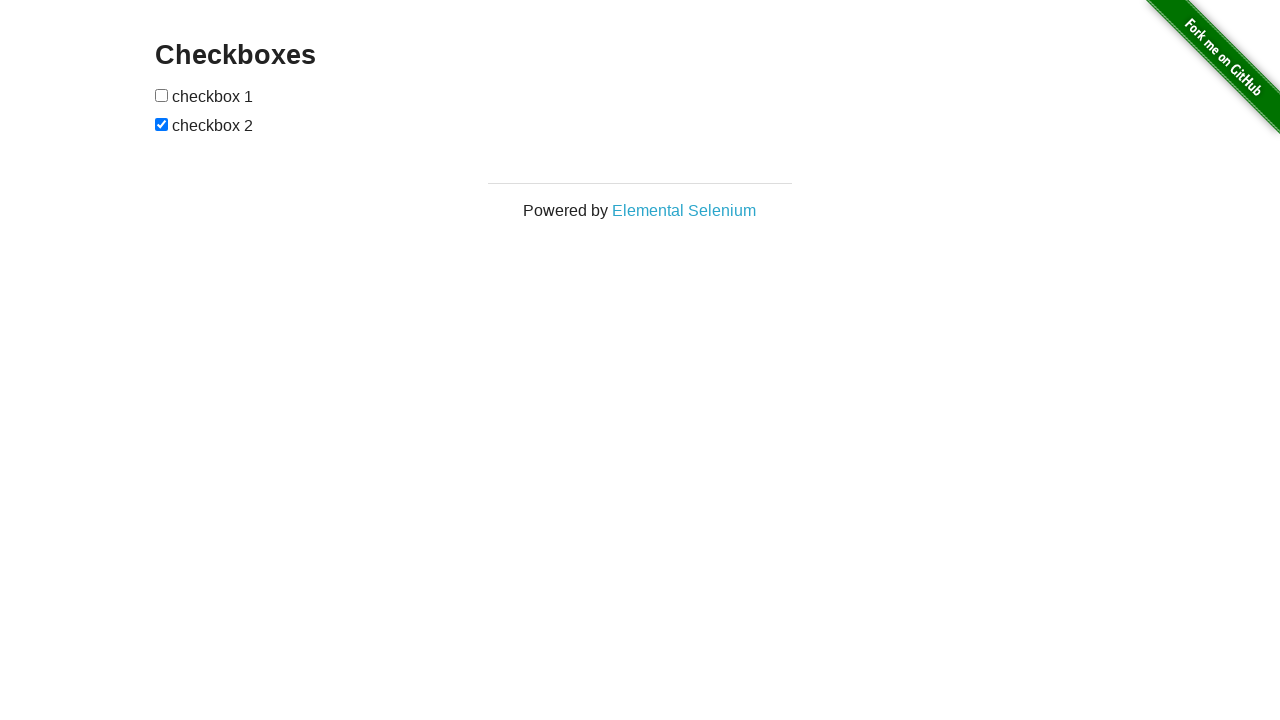

Clicked first checkbox to select it at (162, 95) on (//input[@type='checkbox'])[1]
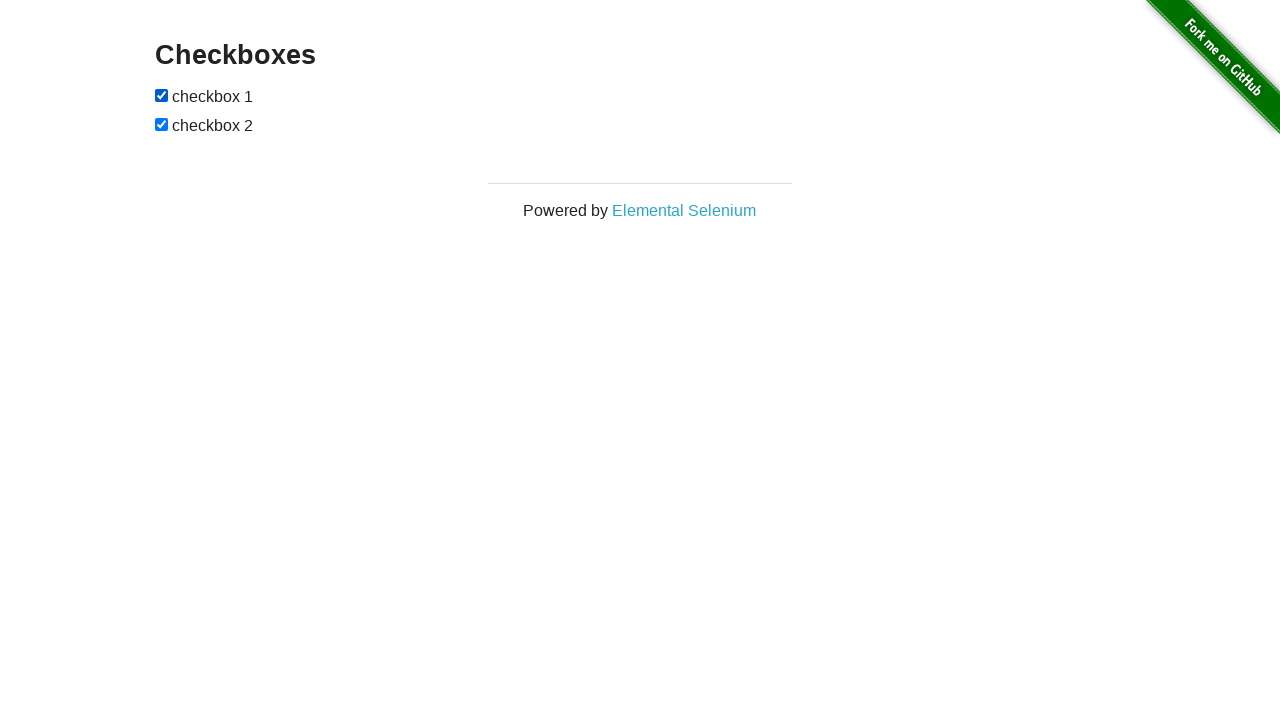

Second checkbox was already selected, skipped
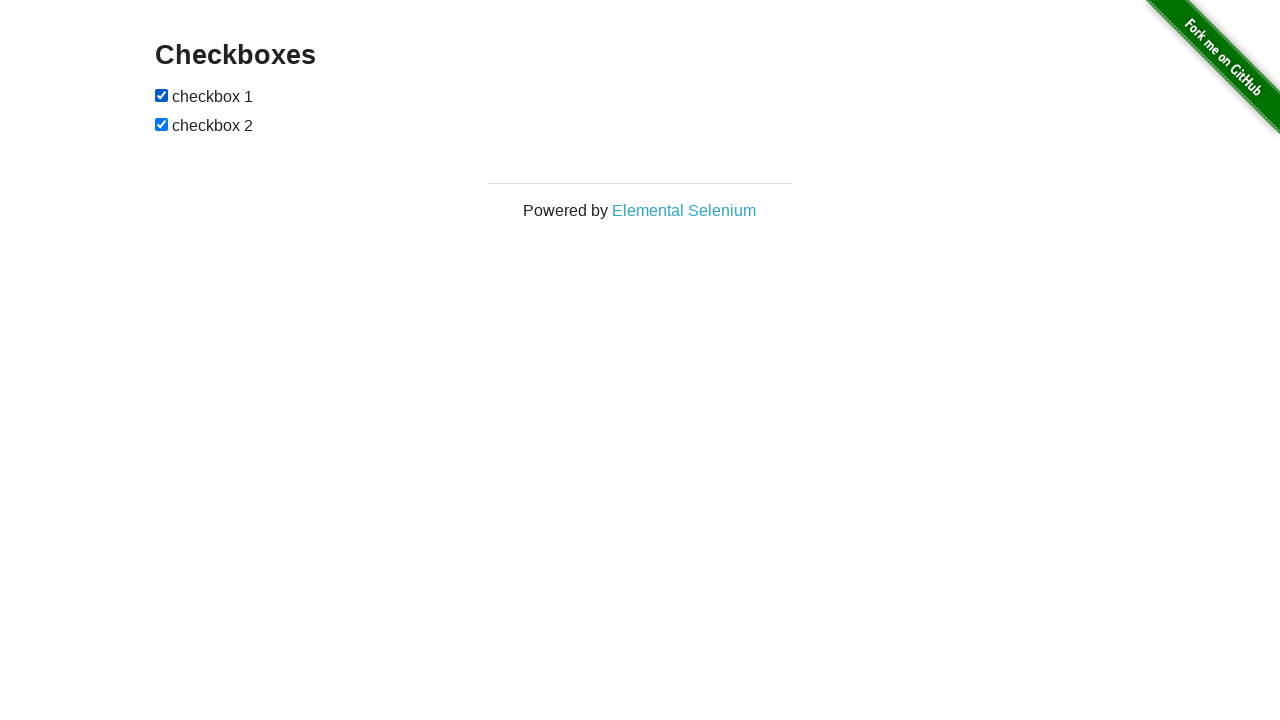

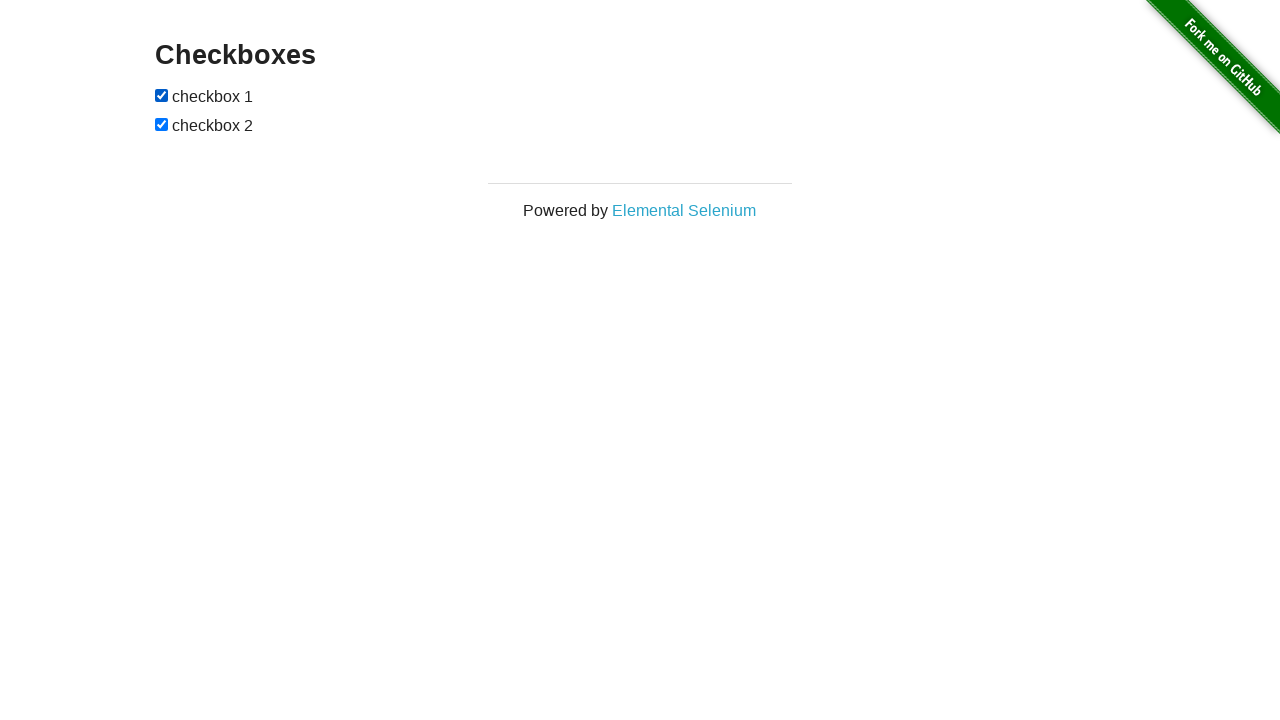